Tests confirm JavaScript alert by clicking the Confirm Alert button, reading the alert text, and dismissing it with Cancel

Starting URL: https://v1.training-support.net/selenium/javascript-alerts

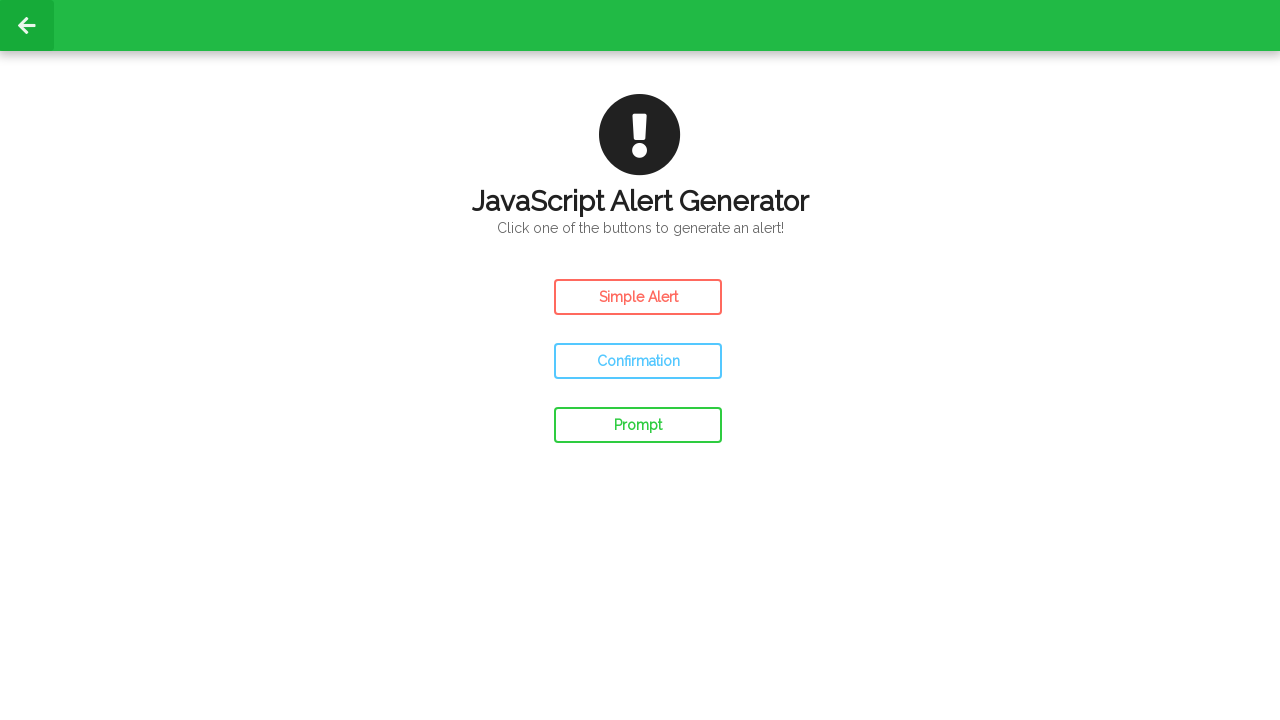

Set up dialog handler to dismiss confirm alerts
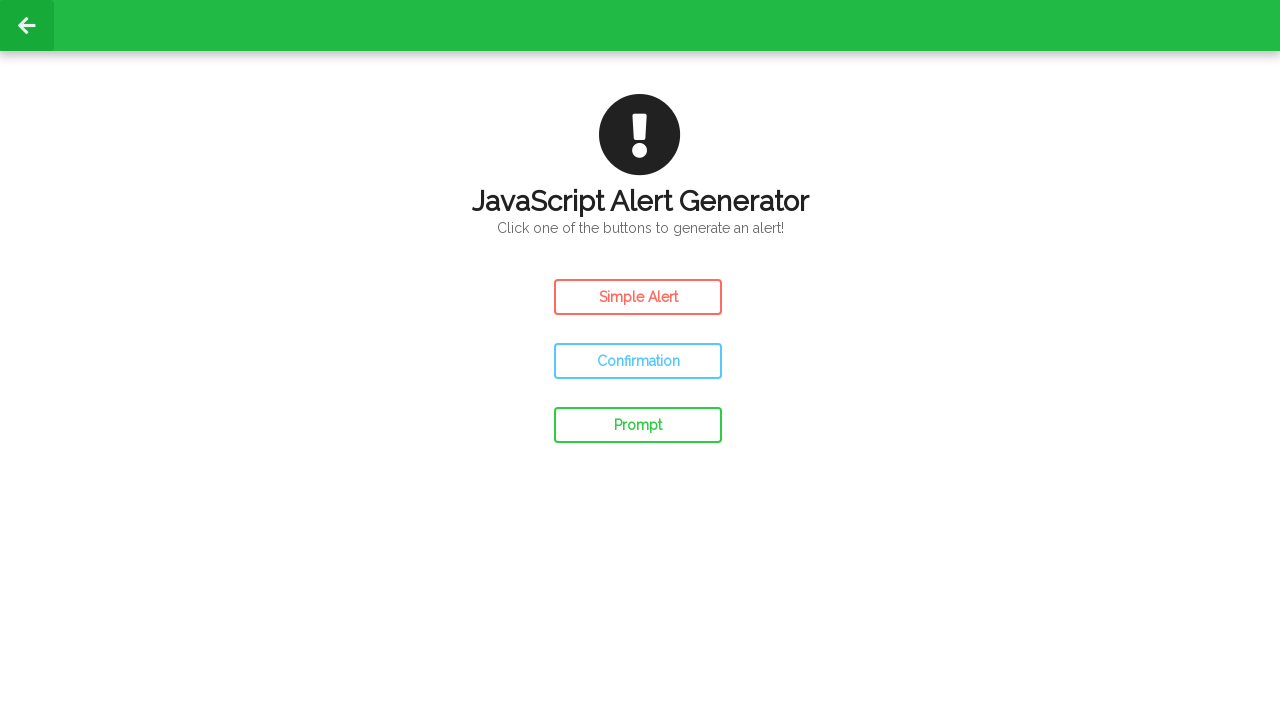

Clicked the Confirm Alert button at (638, 361) on #confirm
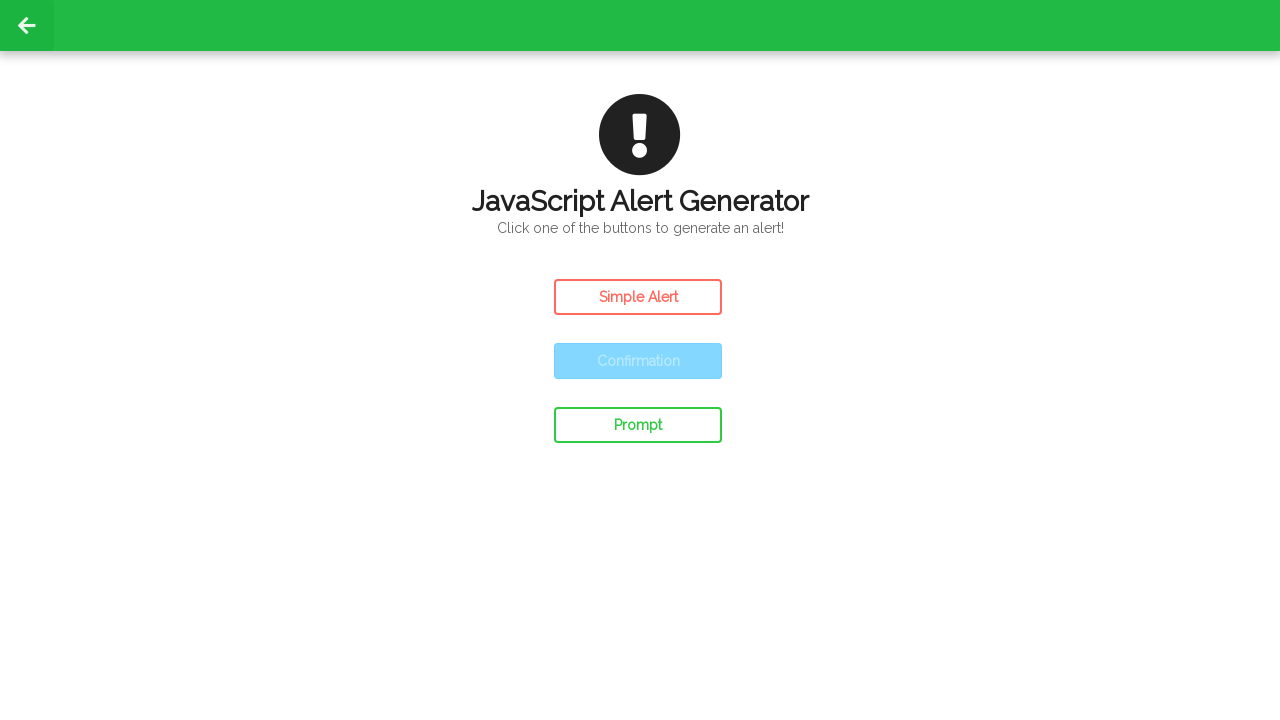

Waited for dialog to be handled and dismissed
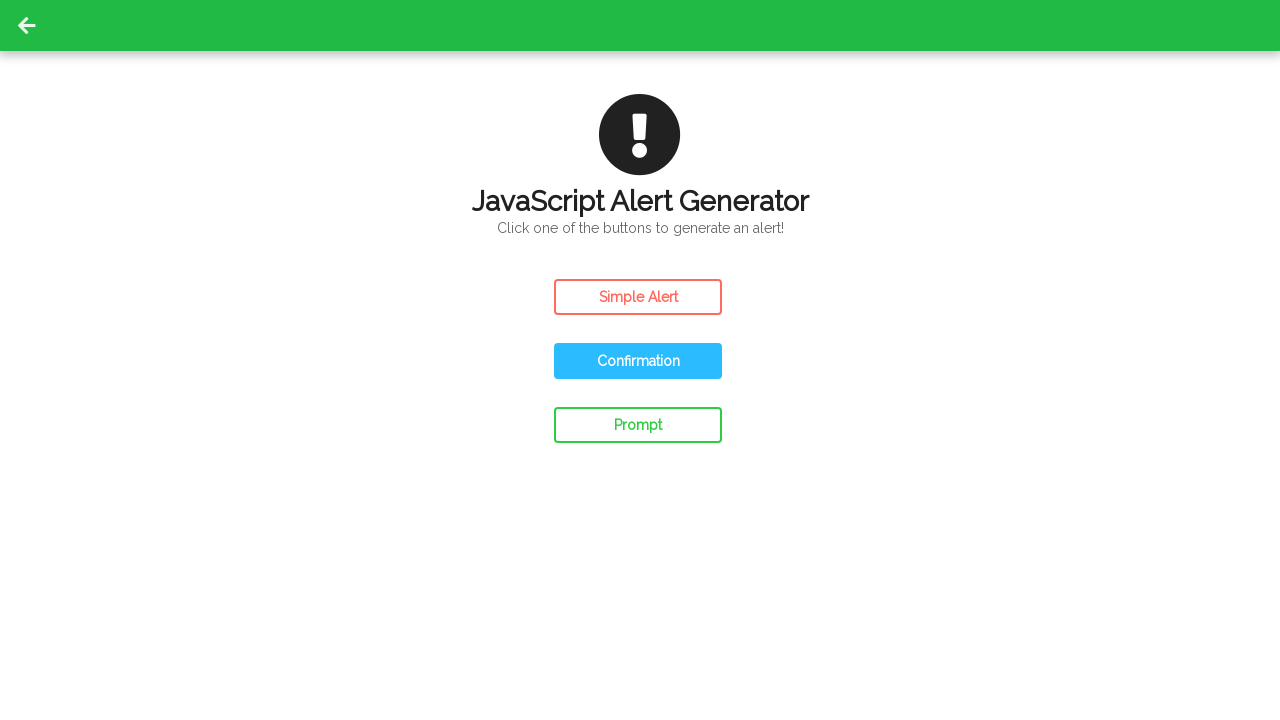

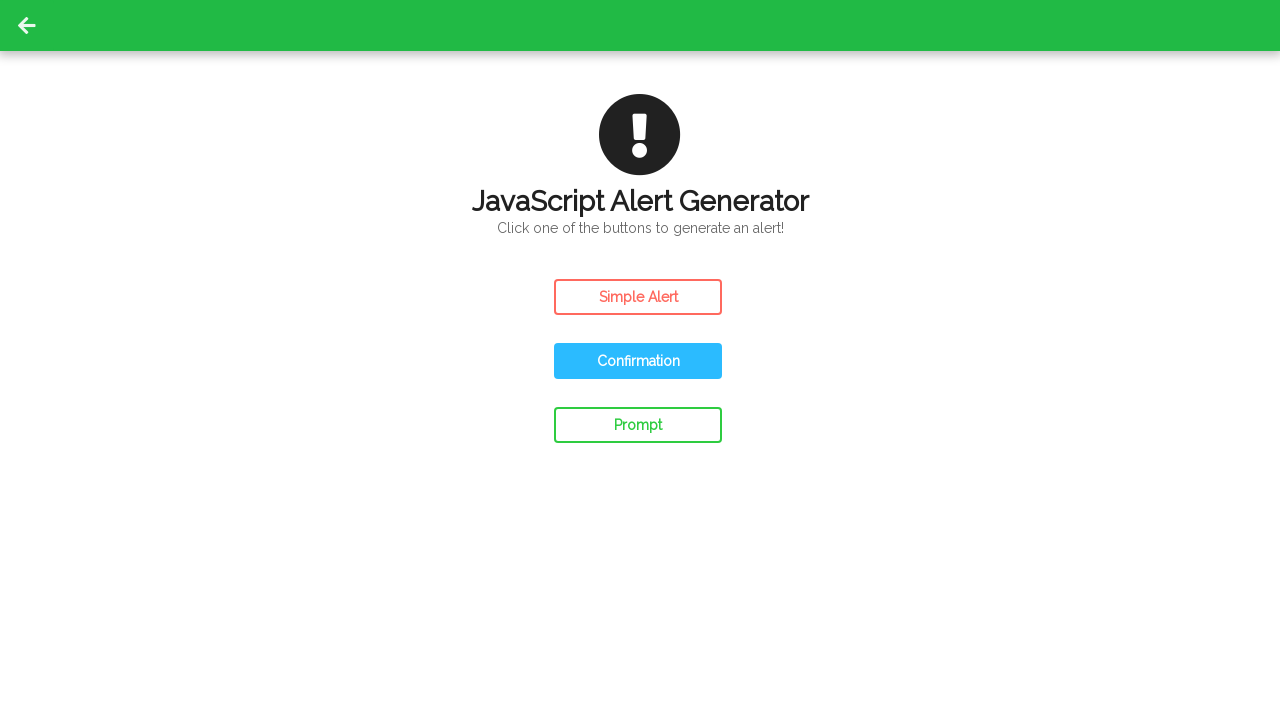